Navigates to the Text Box page, clears the Full Name field, submits the form, and verifies that "Name:John Doe" text is not visible.

Starting URL: https://demoqa.com/elements

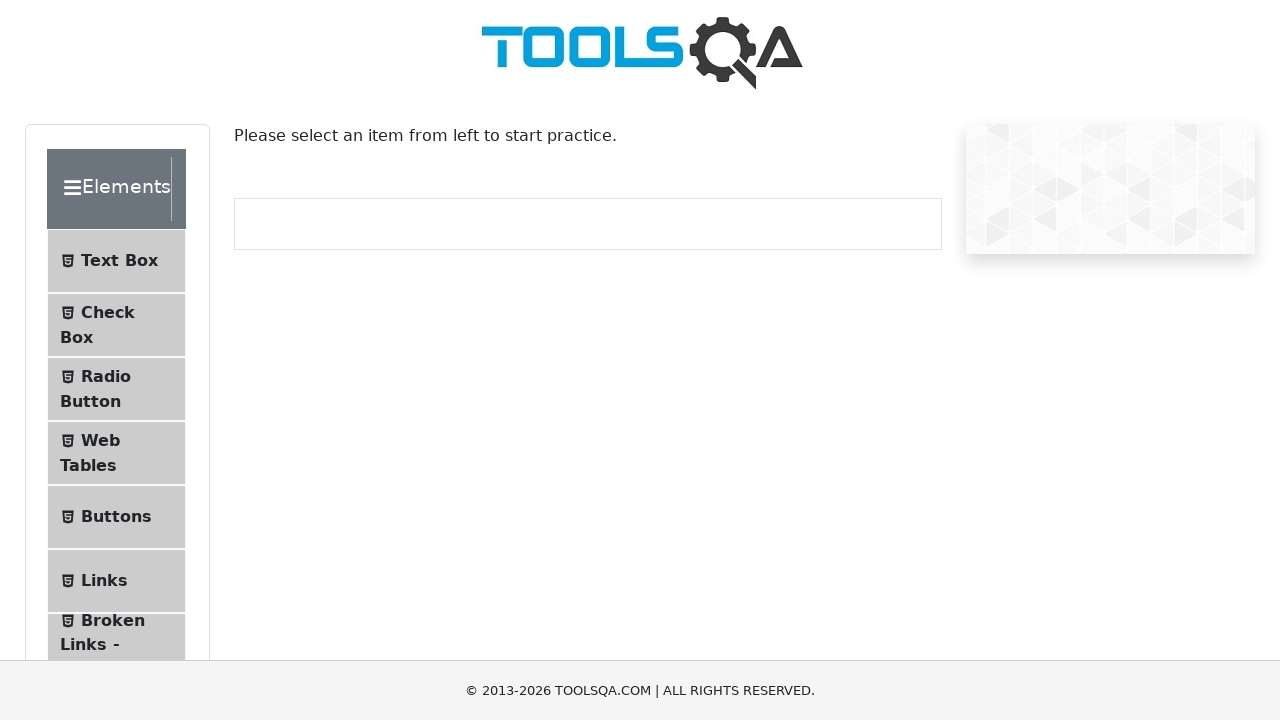

Clicked on Text Box menu item at (119, 261) on internal:text="Text Box"i
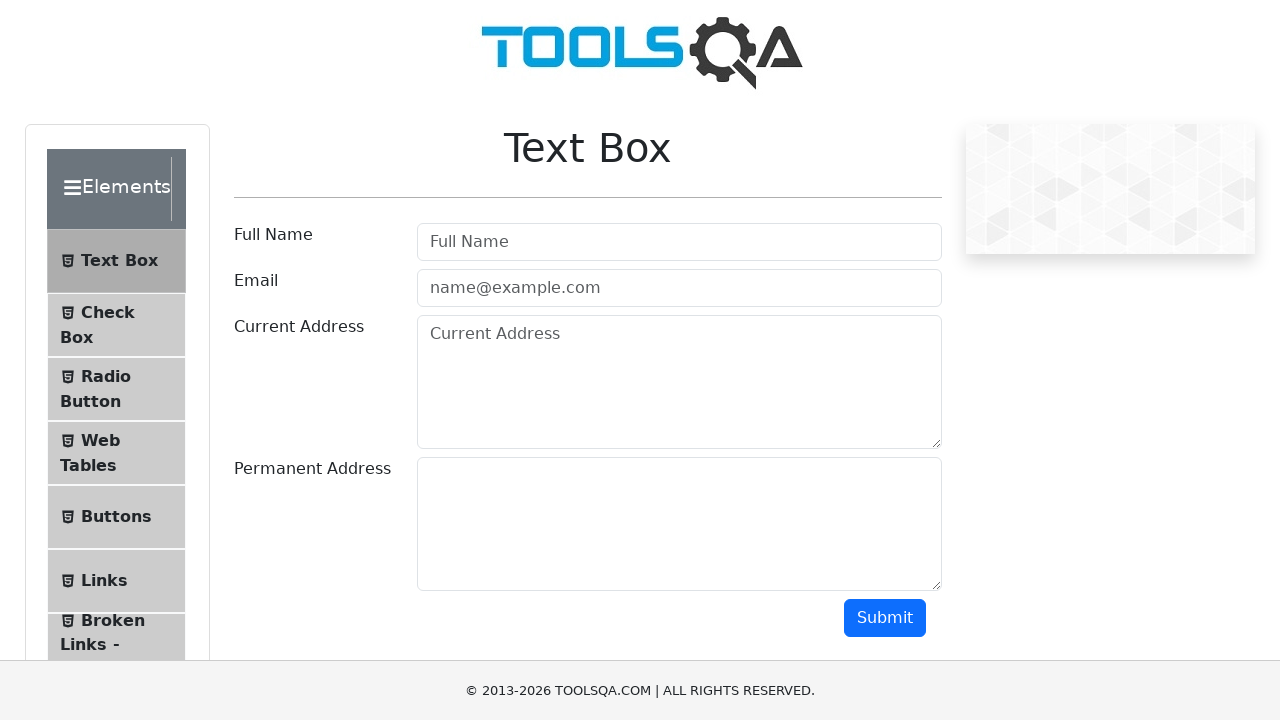

Navigated to Text Box page
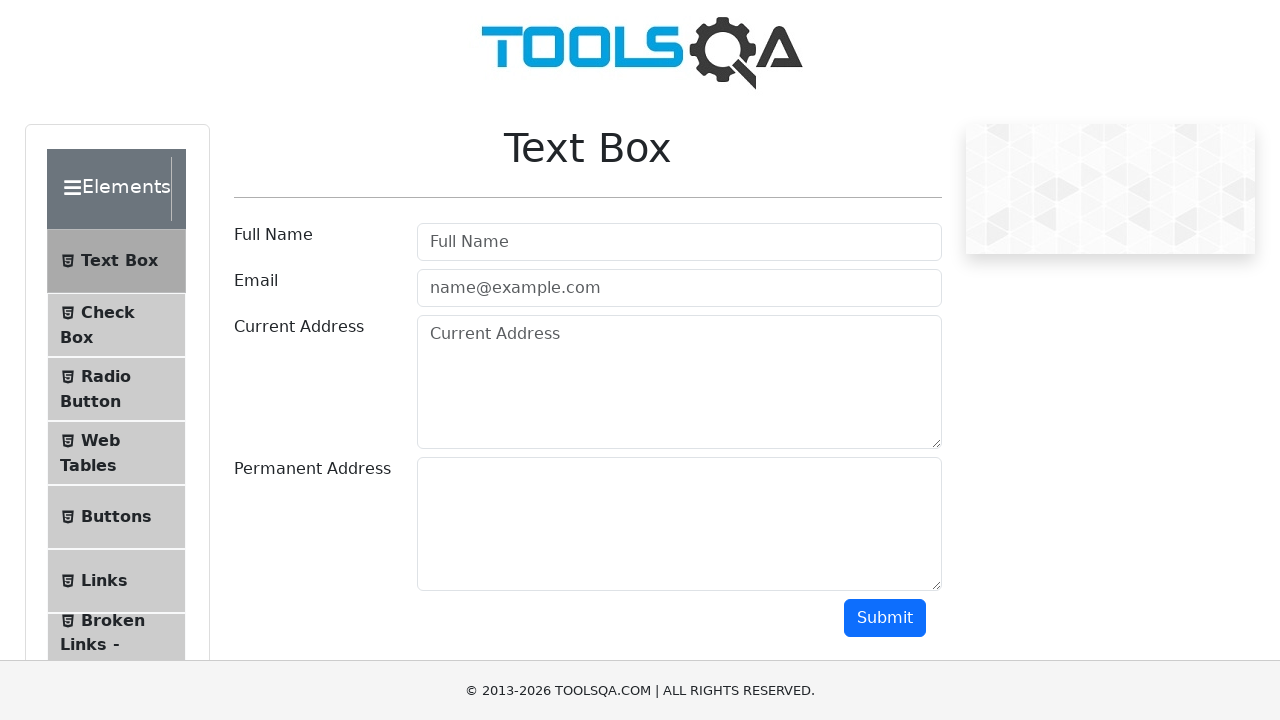

Cleared the Full Name field on internal:attr=[placeholder="Full Name"i]
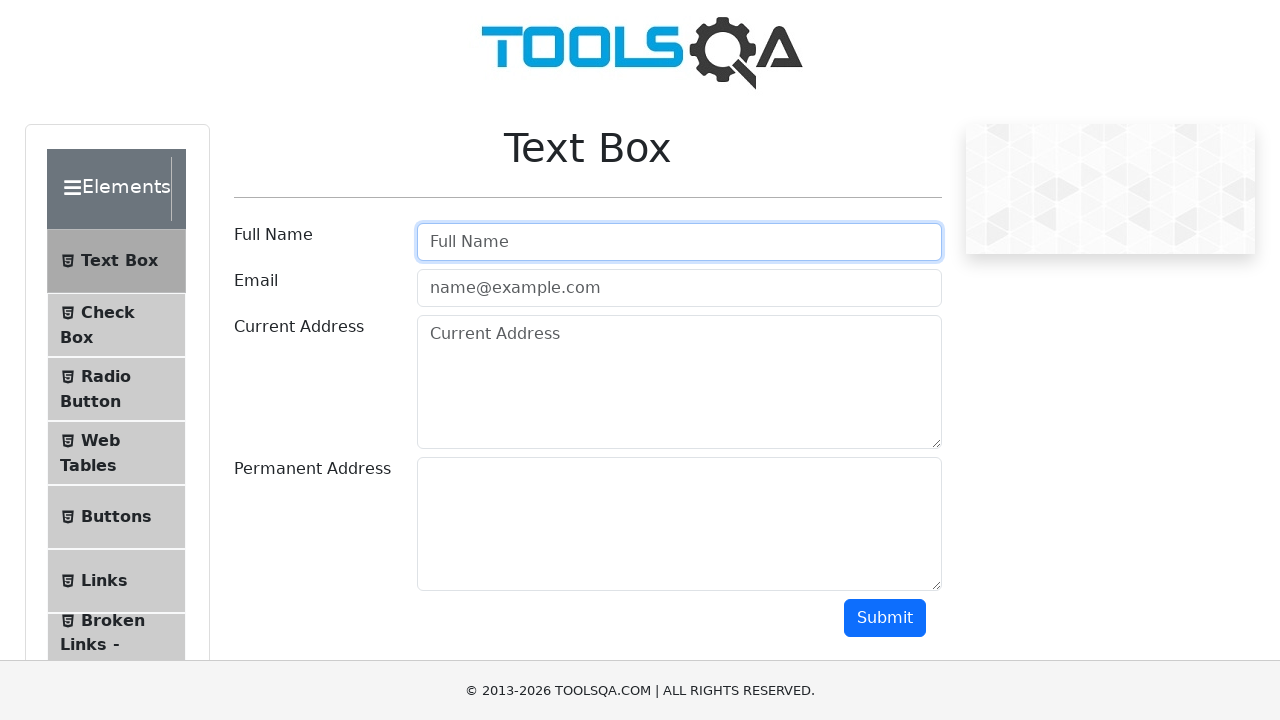

Clicked Submit button at (885, 618) on internal:role=button[name="Submit"i]
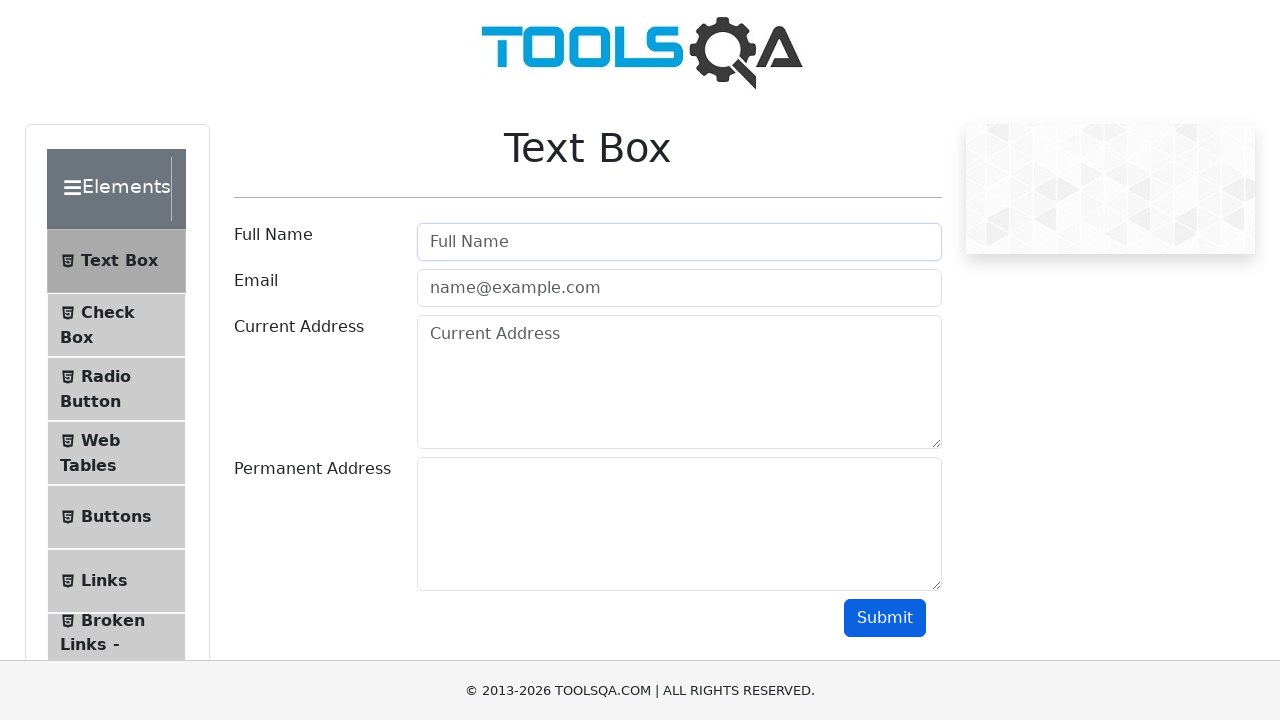

Verified that 'Name:John Doe' text is not visible
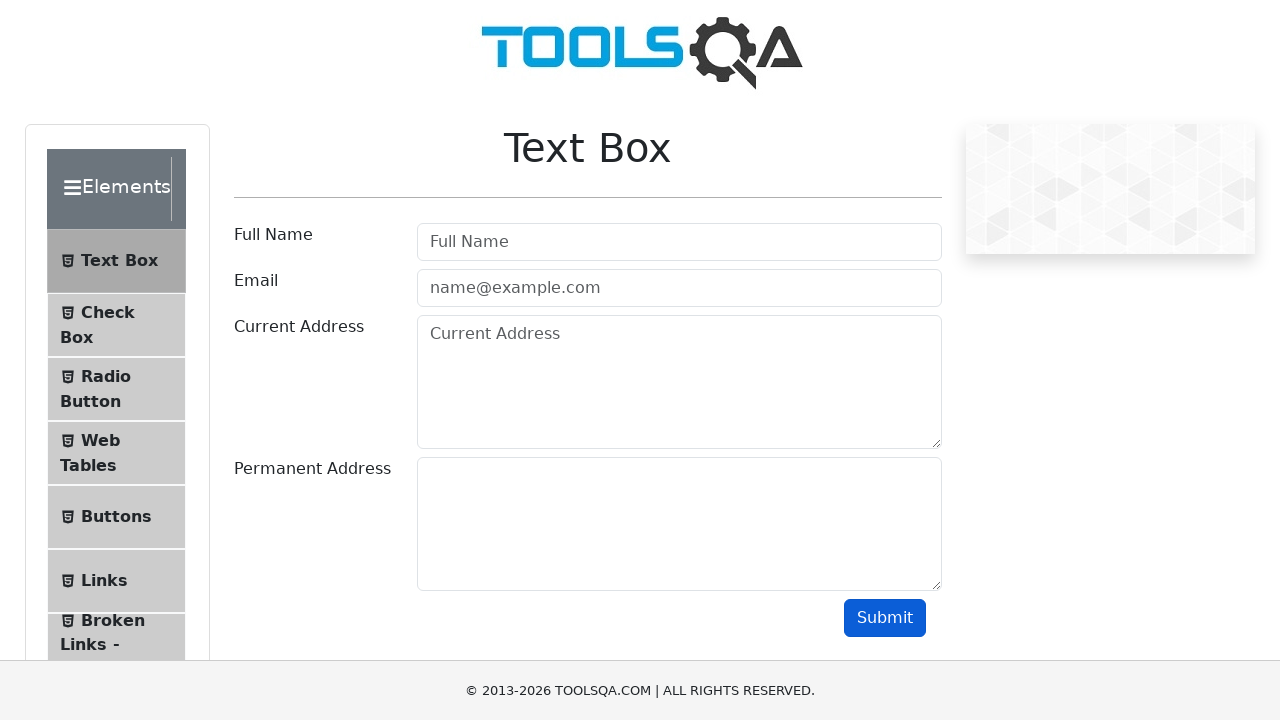

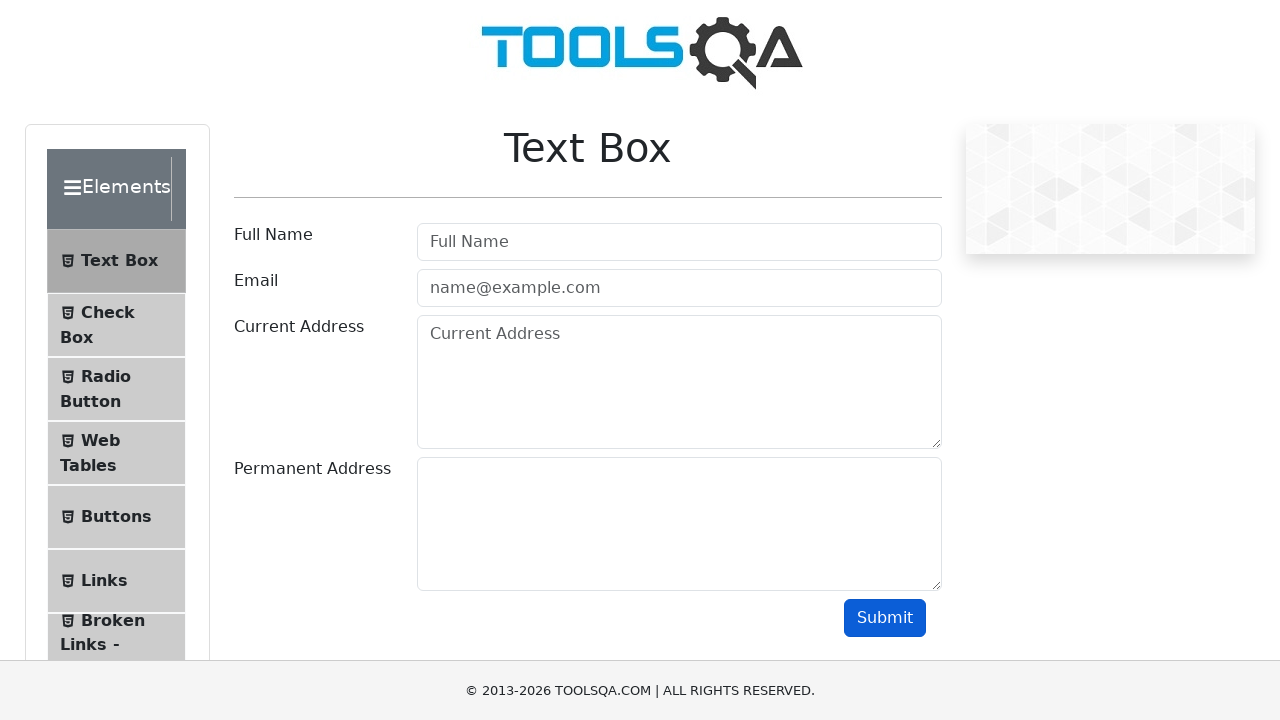